Tests drag and drop functionality by clicking and holding element B, dragging it to element A's position, and releasing it

Starting URL: https://selenium08.blogspot.com/2020/01/click-and-hold.html

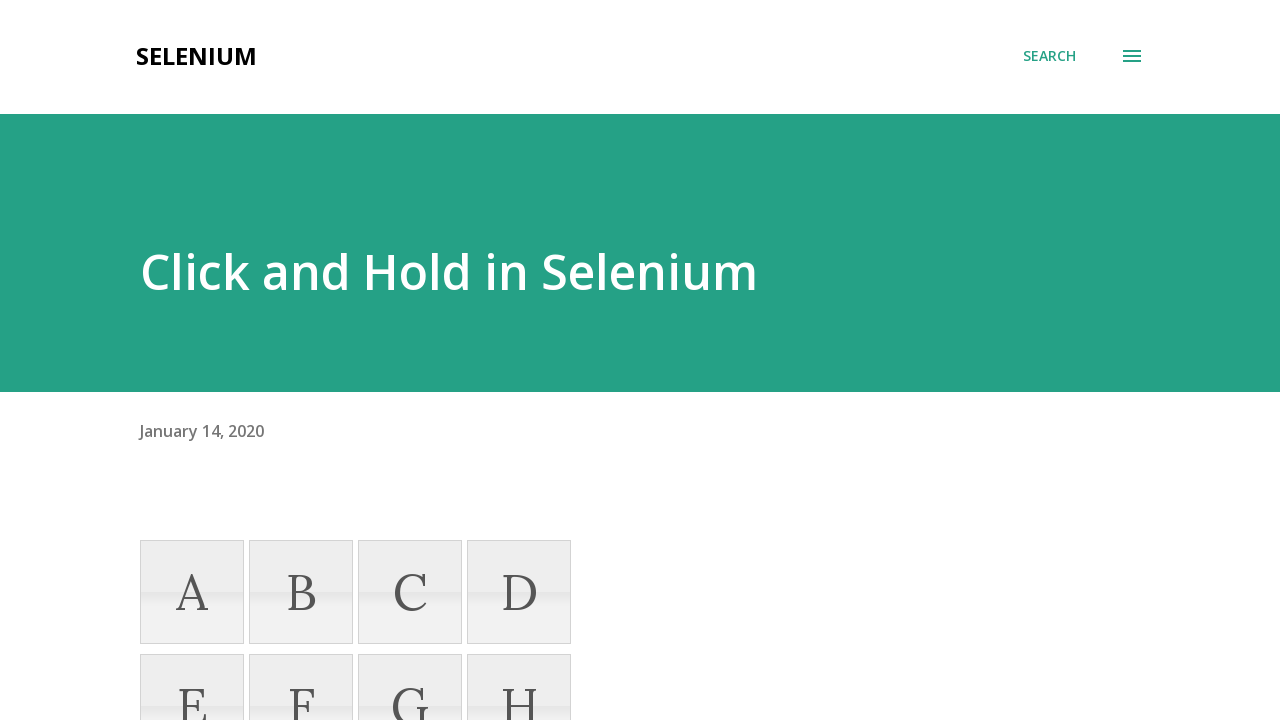

Scrolled down 500 pixels to view drag and drop elements
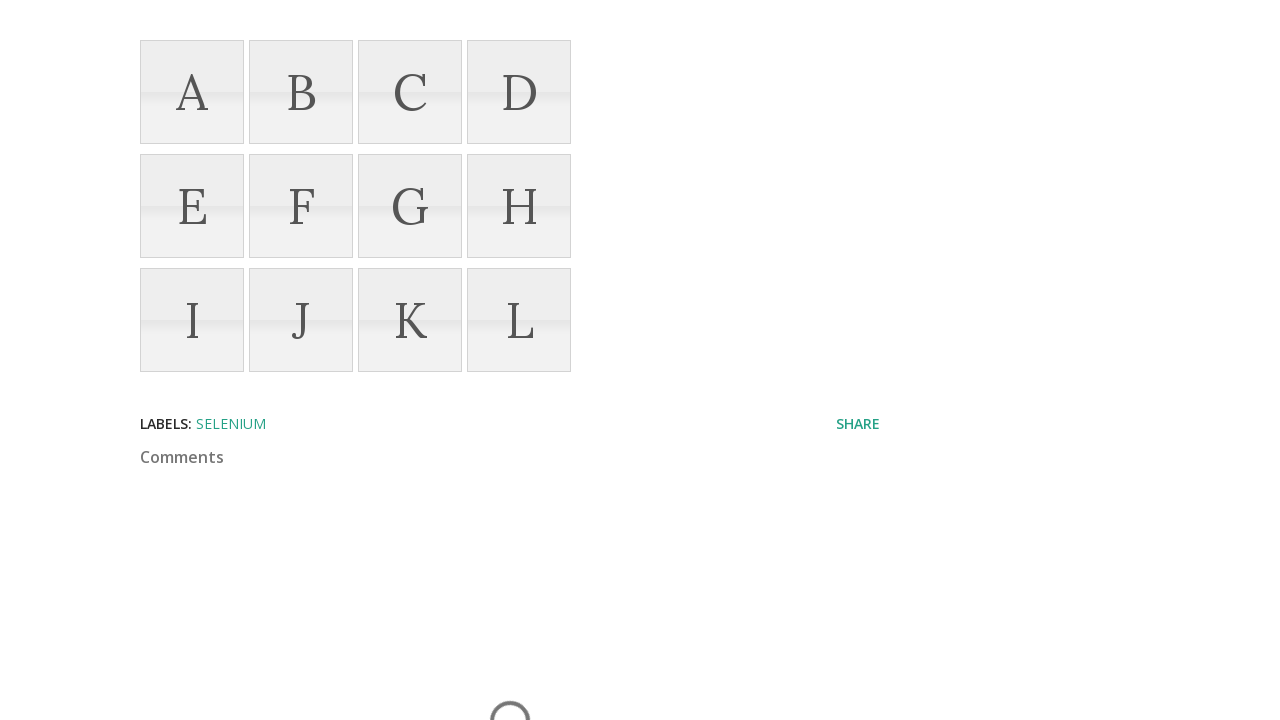

Located element B for drag operation
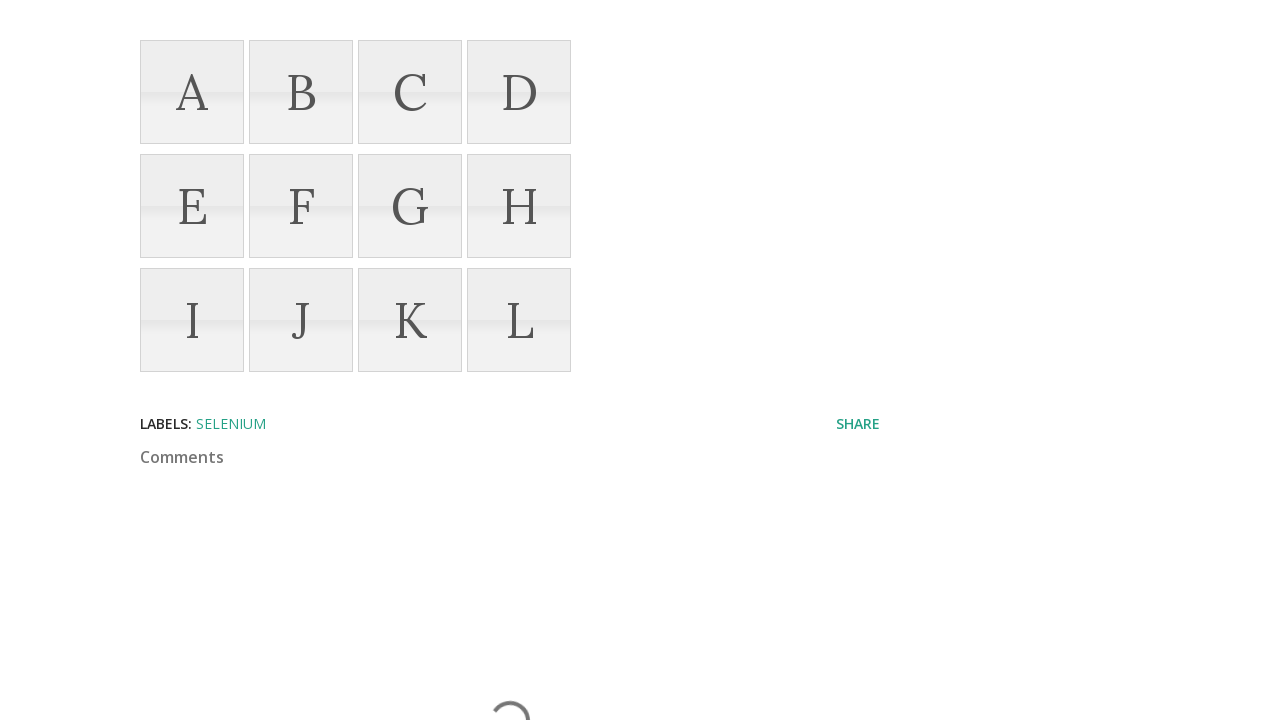

Located element A as drag target
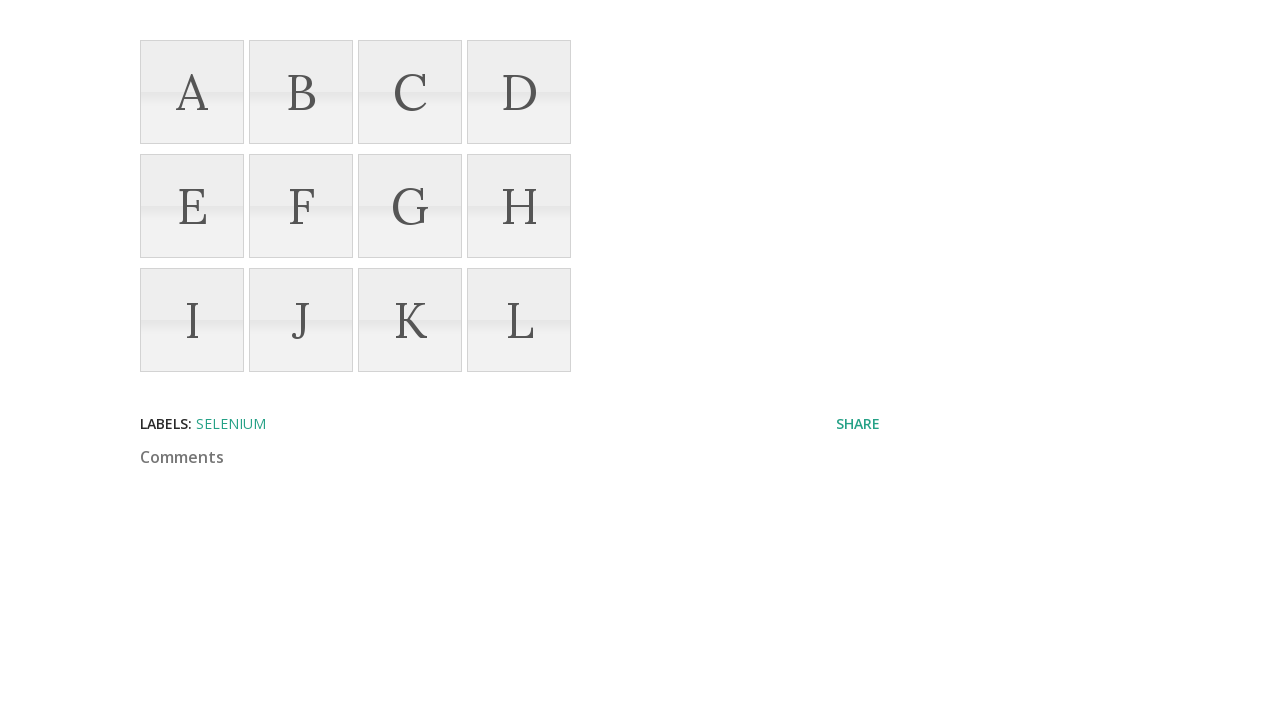

Dragged element B to element A's position at (192, 92)
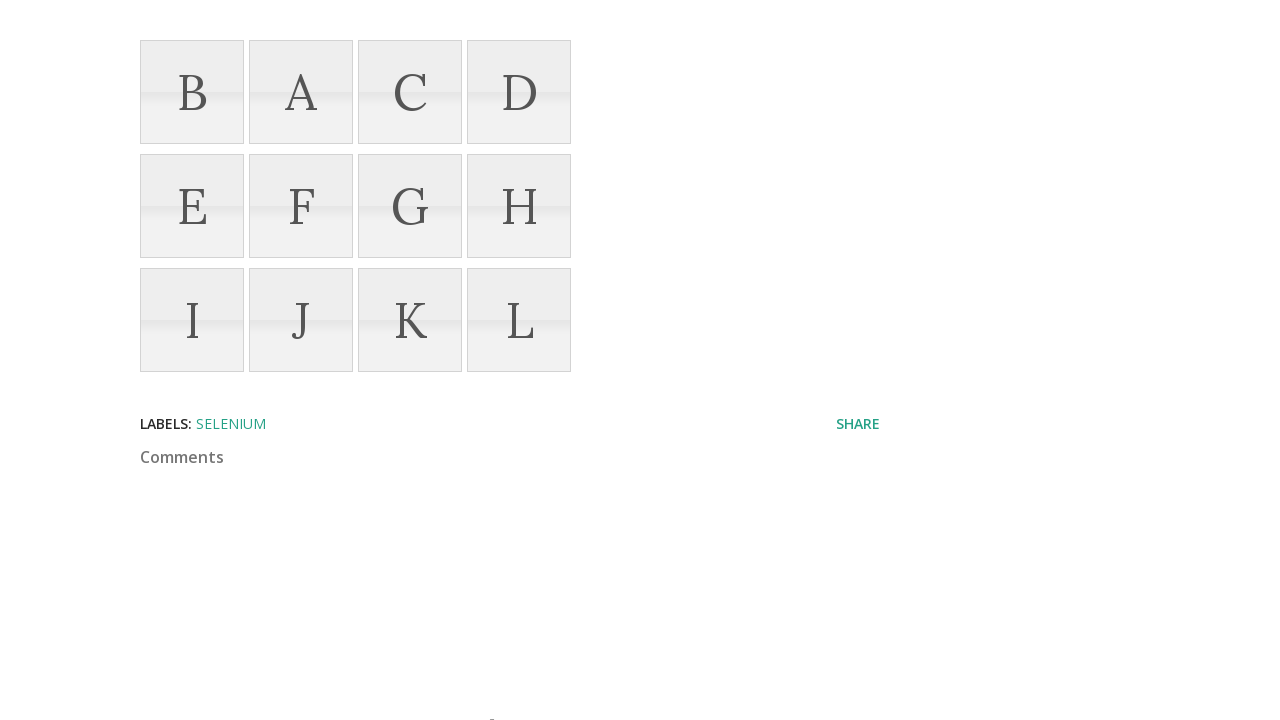

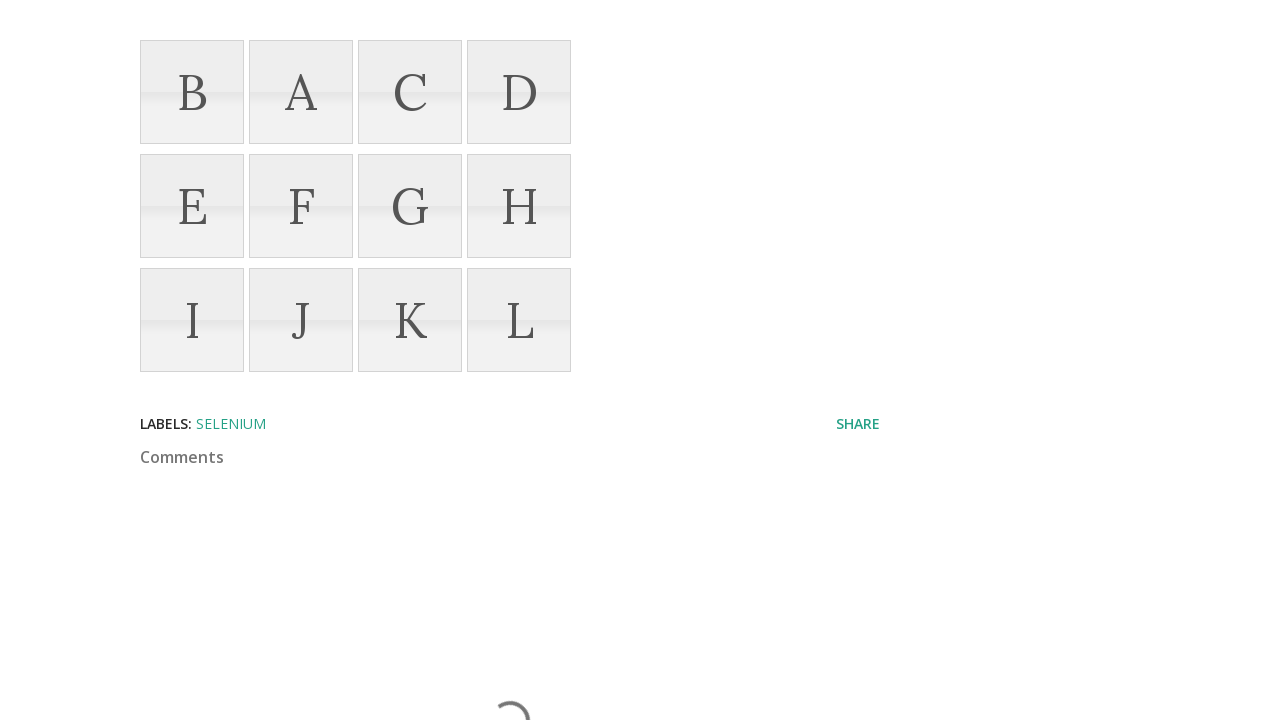